Tests various UI interactions including hiding/showing elements, dialog handling, mouse hover actions, and interacting with elements inside an iframe on a practice automation site.

Starting URL: https://rahulshettyacademy.com/AutomationPractice/

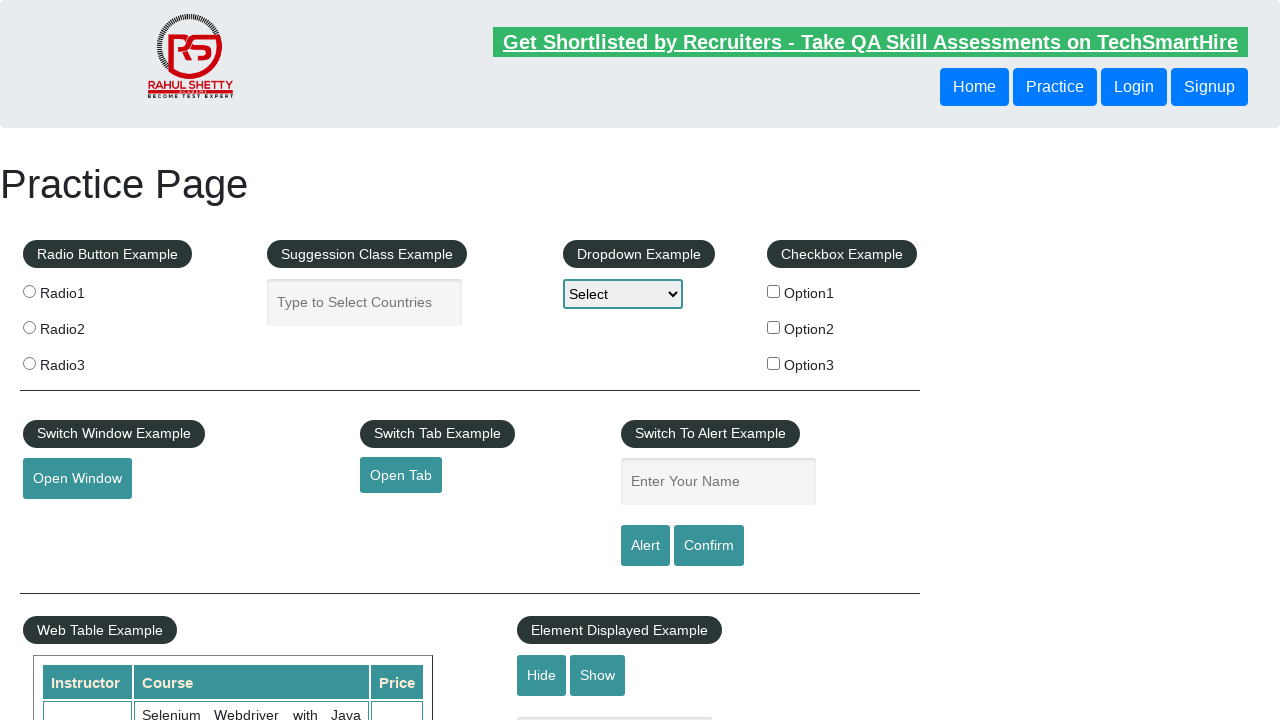

Verified text field is visible
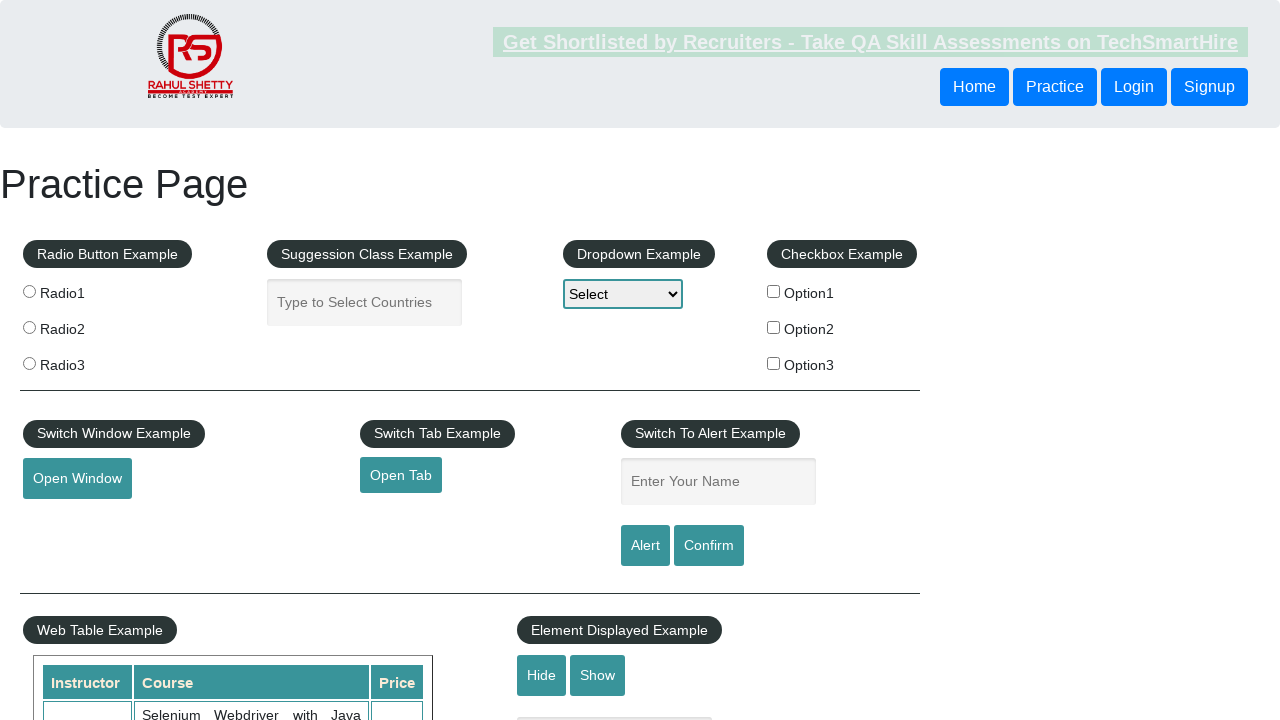

Clicked hide button to hide text field at (542, 675) on #hide-textbox
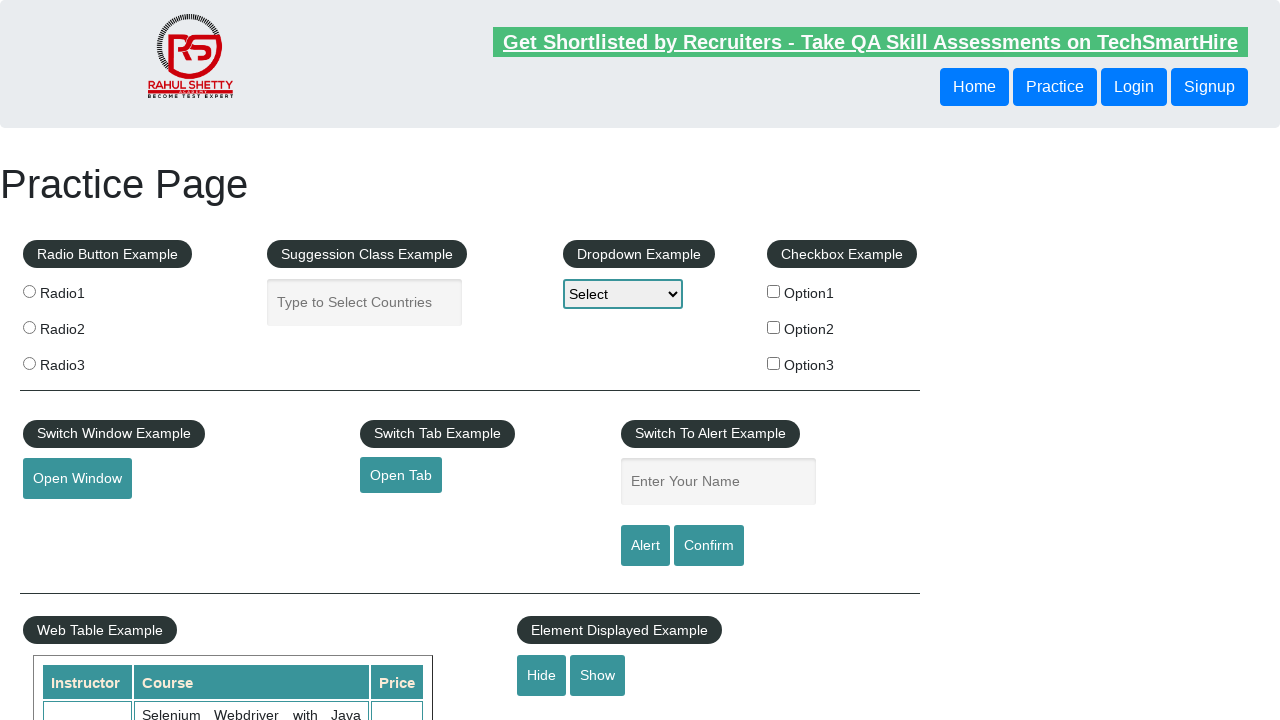

Verified text field is now hidden
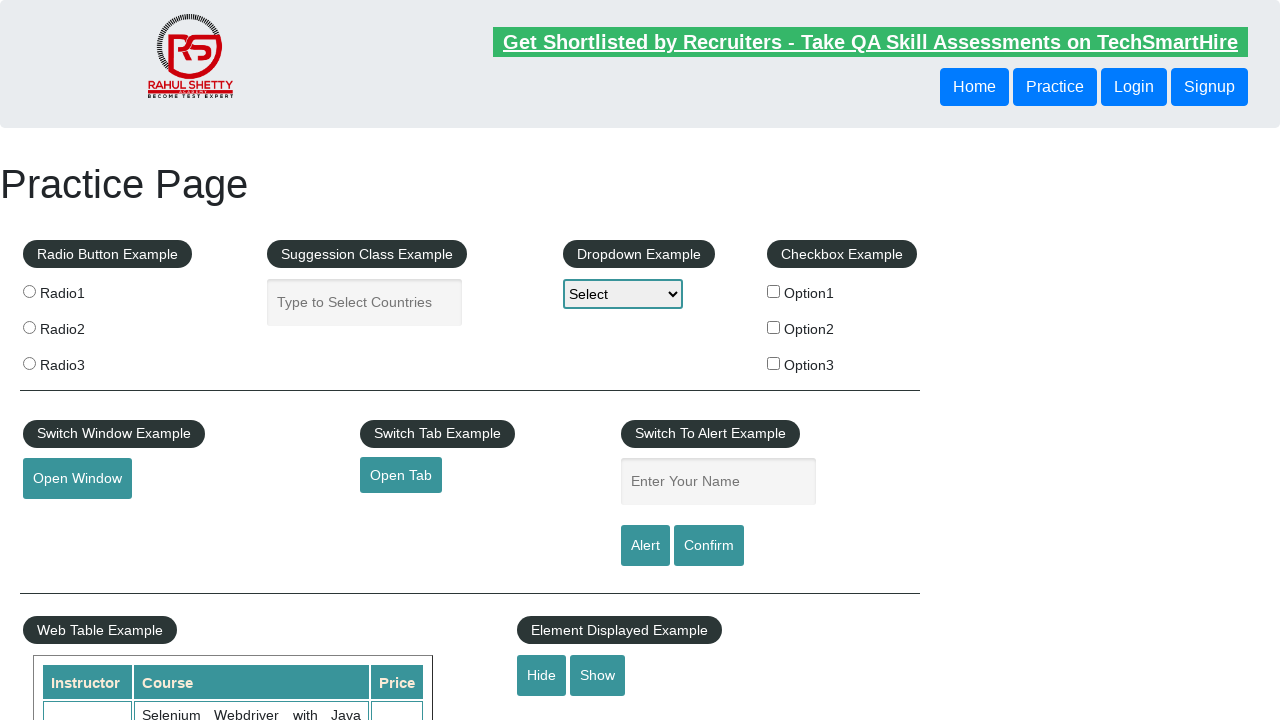

Set up dialog handler to dismiss dialogs
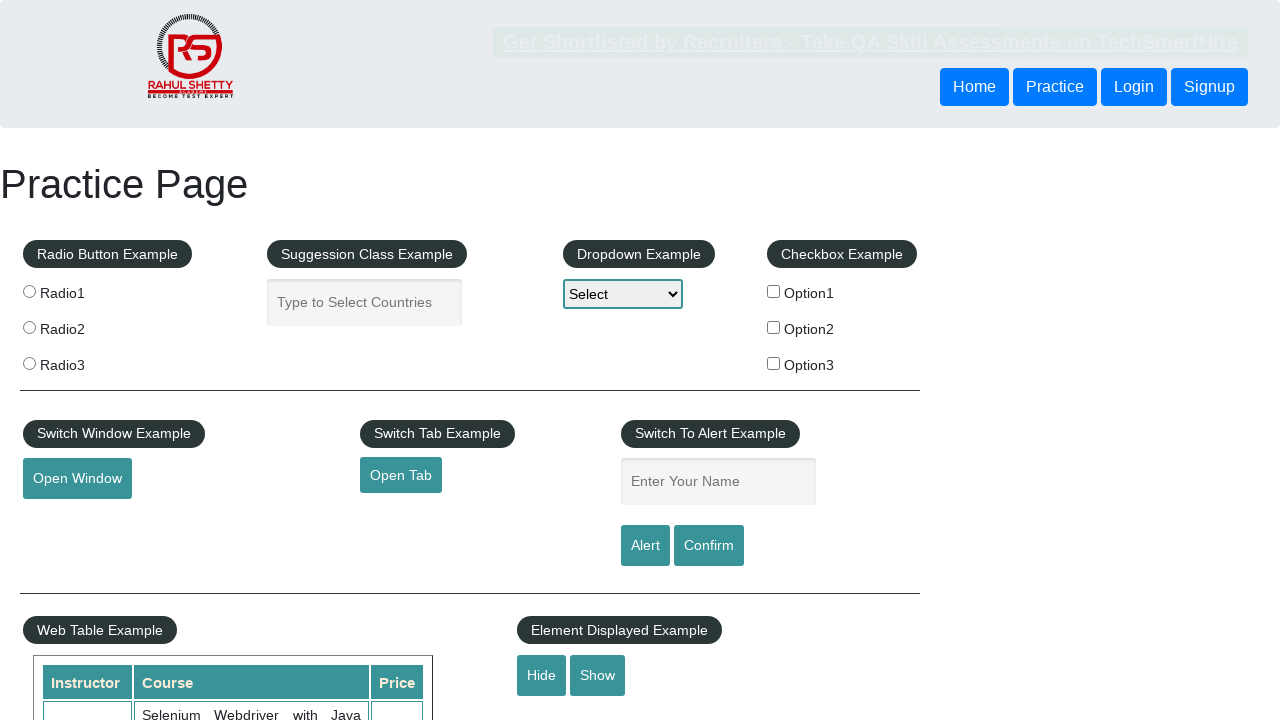

Clicked confirm button to trigger dialog at (709, 546) on #confirmbtn
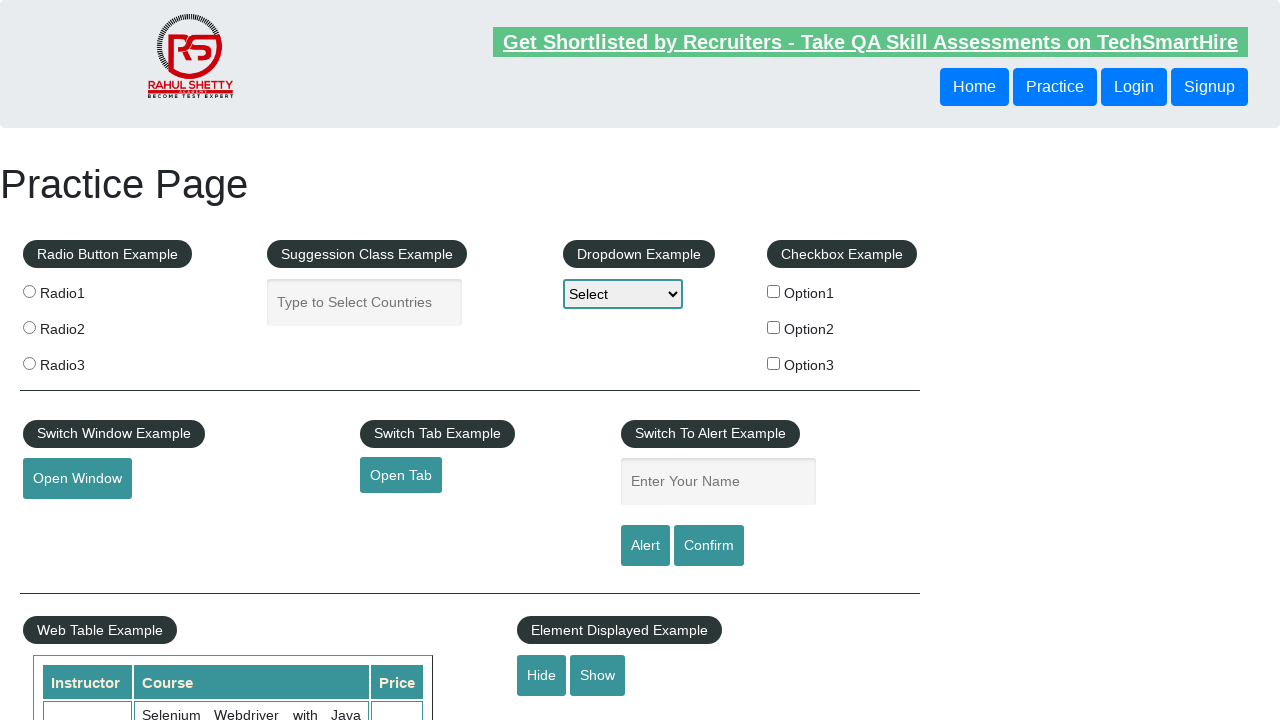

Hovered over mouse hover element at (83, 361) on #mousehover
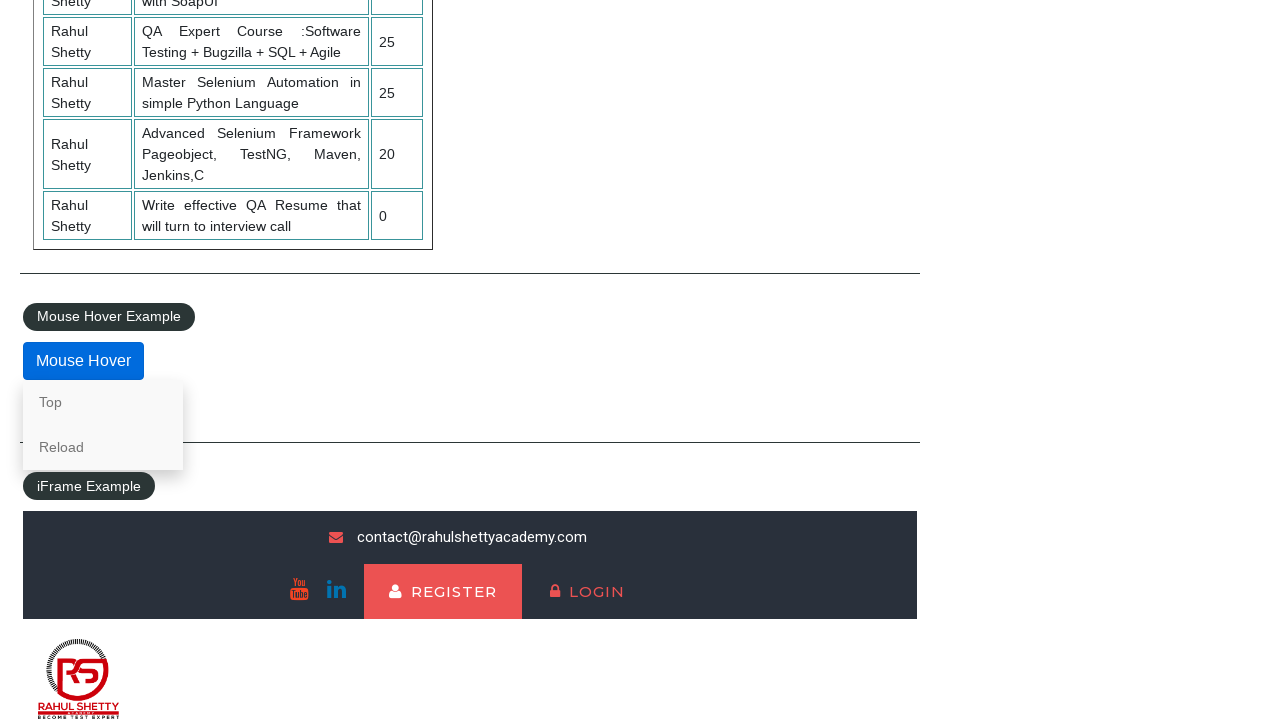

Located iframe with id 'courses-iframe'
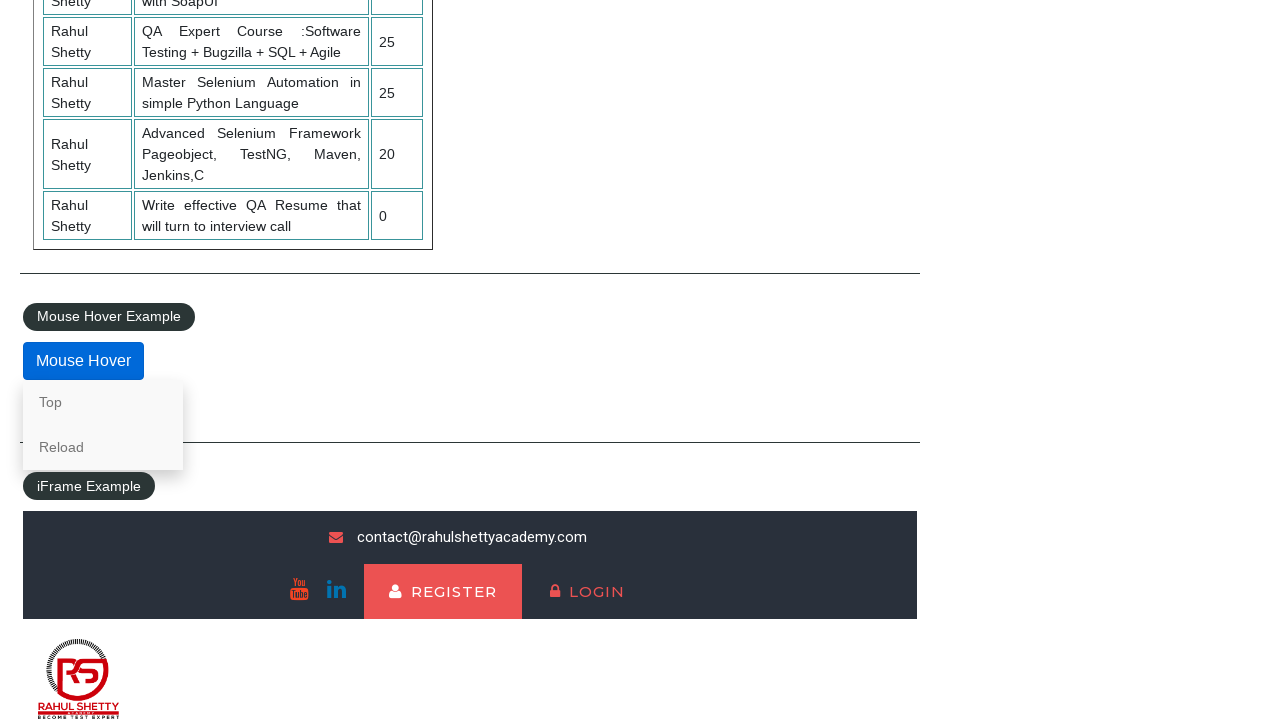

Clicked lifetime access link inside iframe at (307, 675) on #courses-iframe >> internal:control=enter-frame >> li a[href='lifetime-access']:
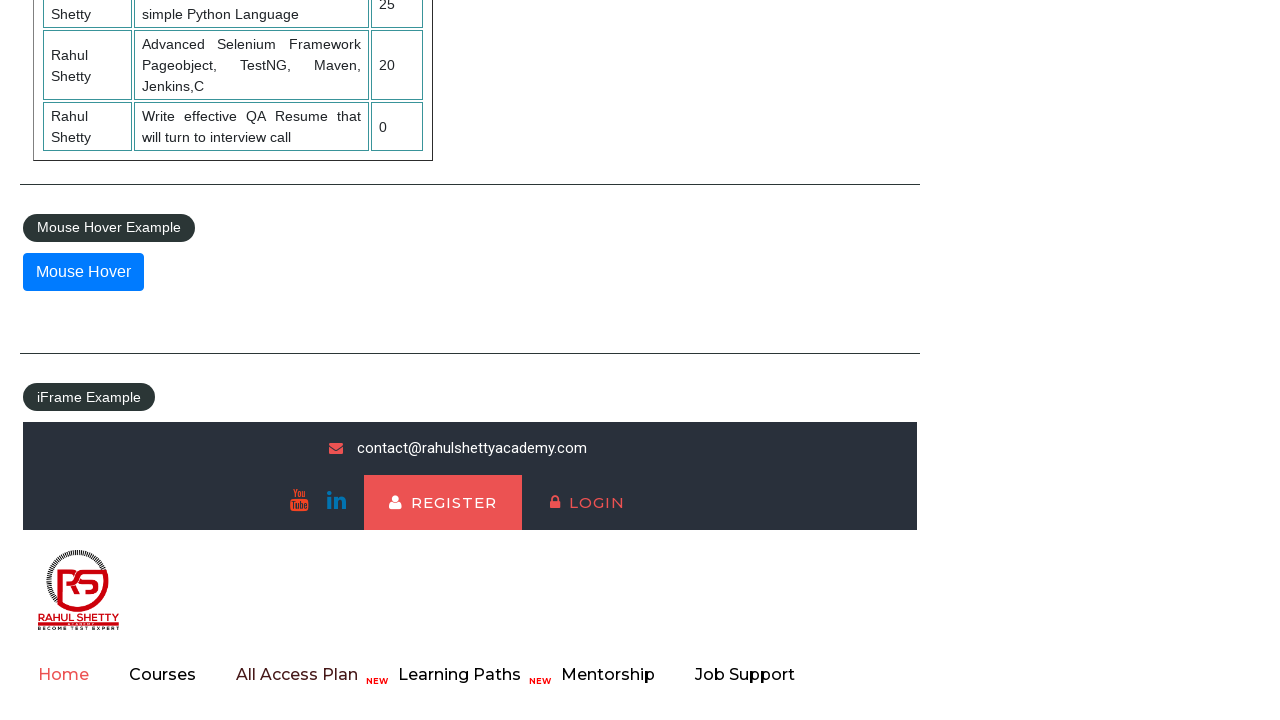

Waited for h2 element inside iframe div.text
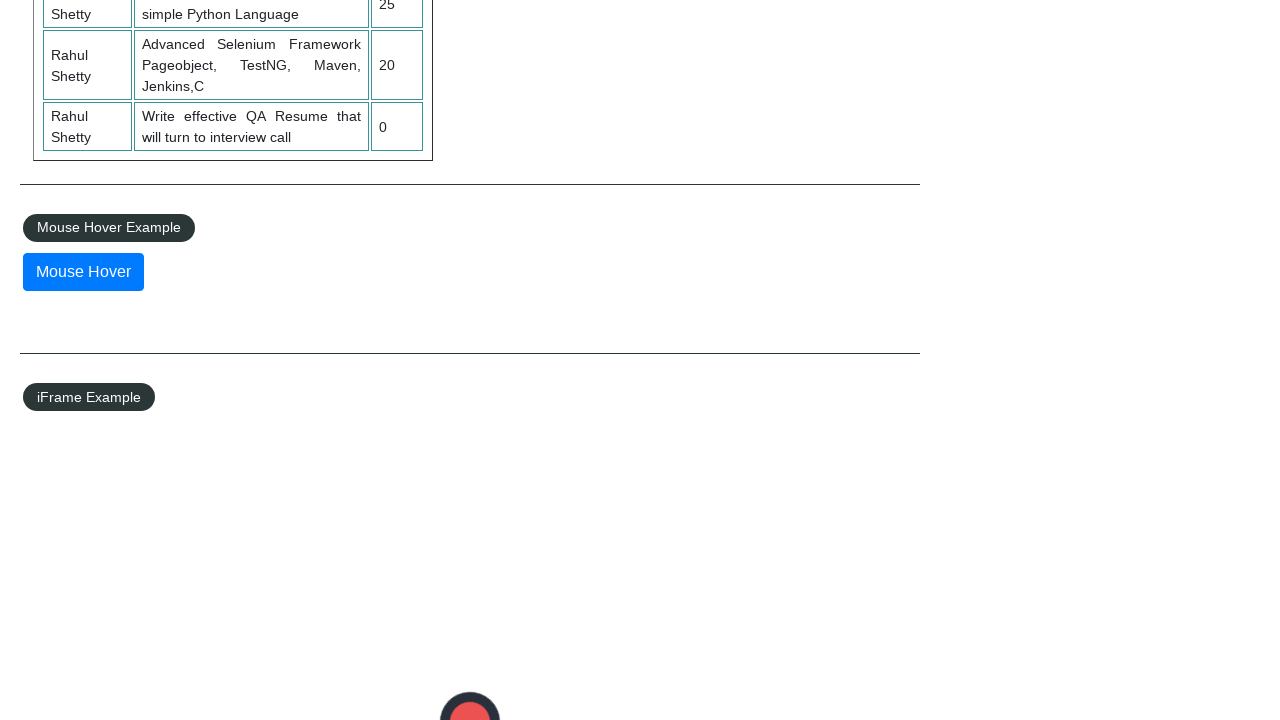

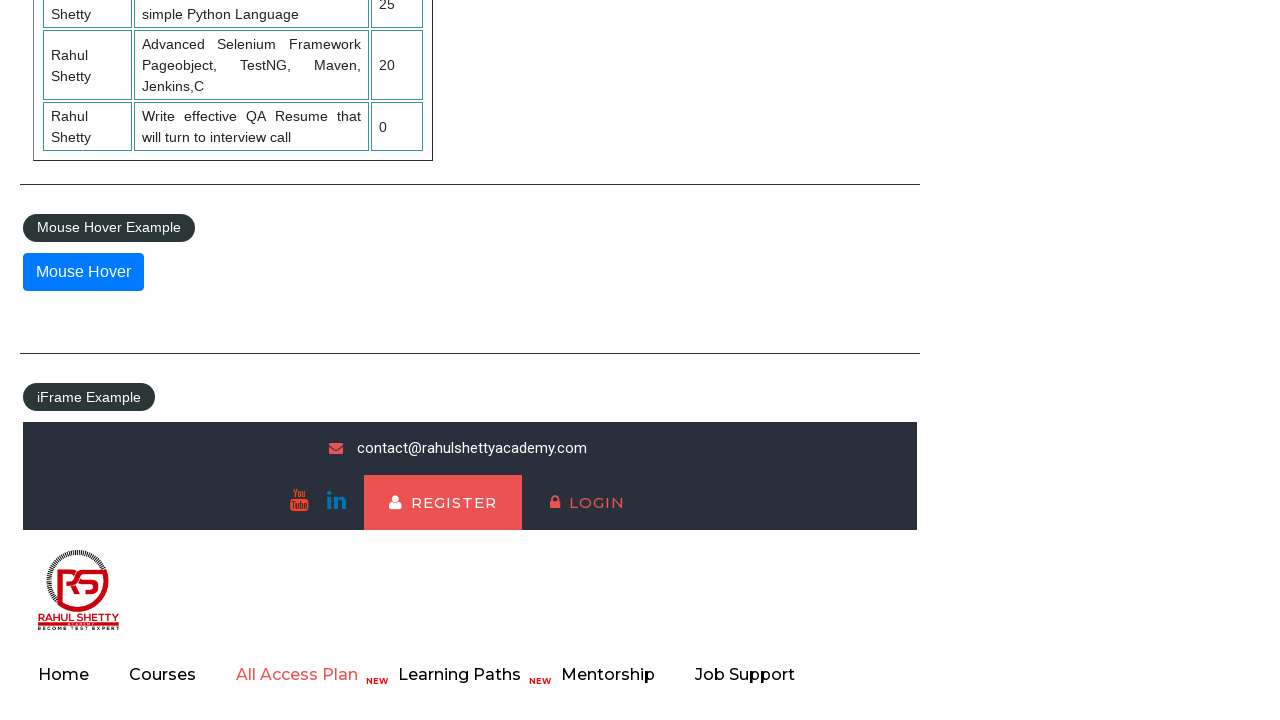